Tests Swiggy food delivery site by entering a location to search for restaurants

Starting URL: https://www.swiggy.com/

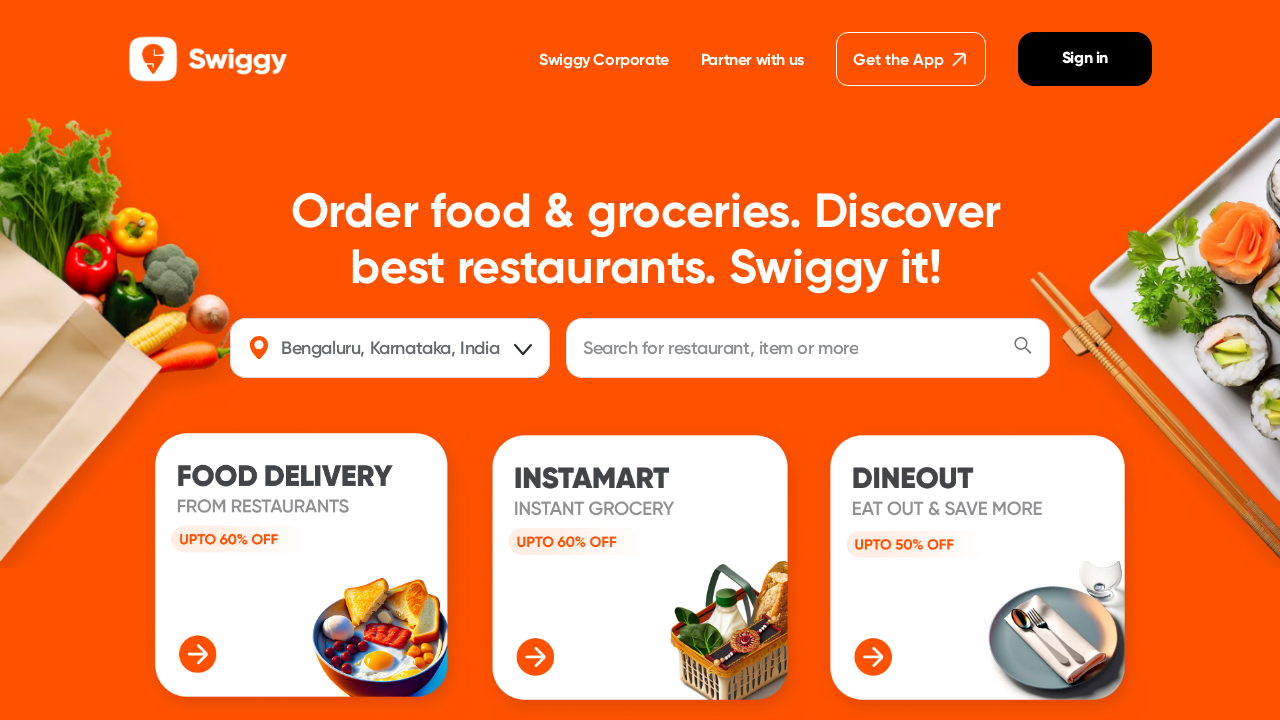

Filled location field with 'chennai' on #location
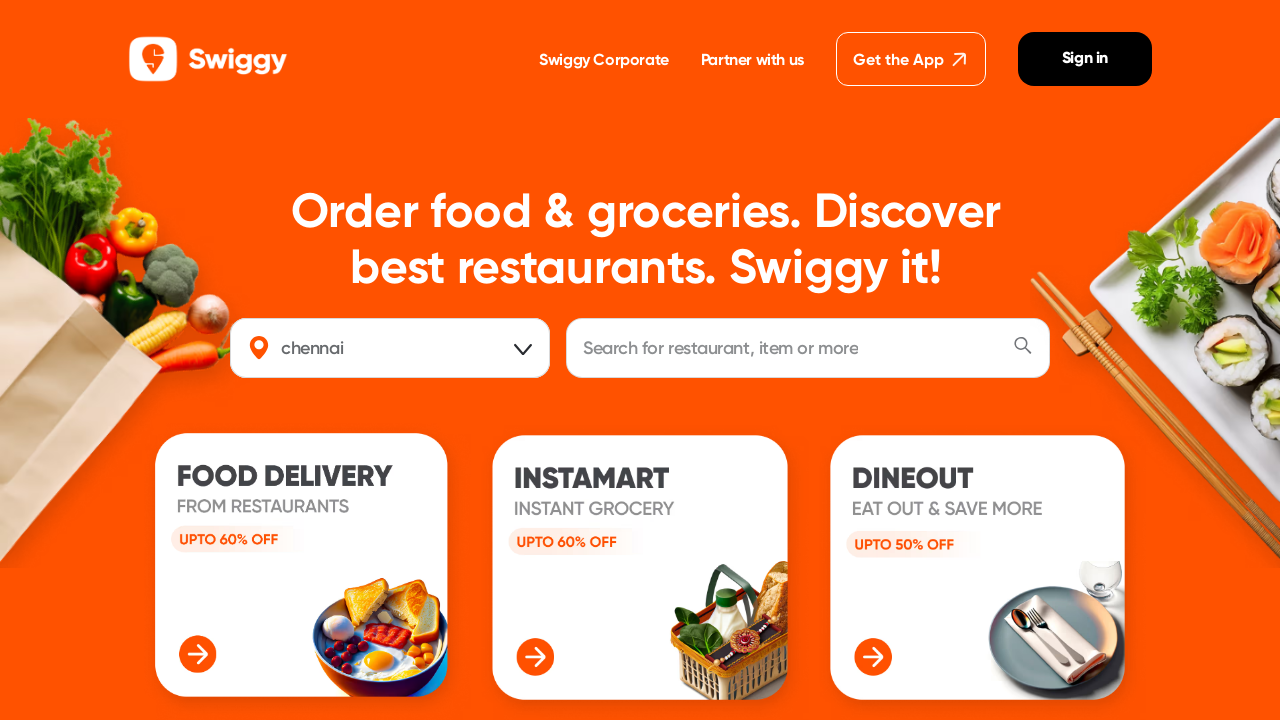

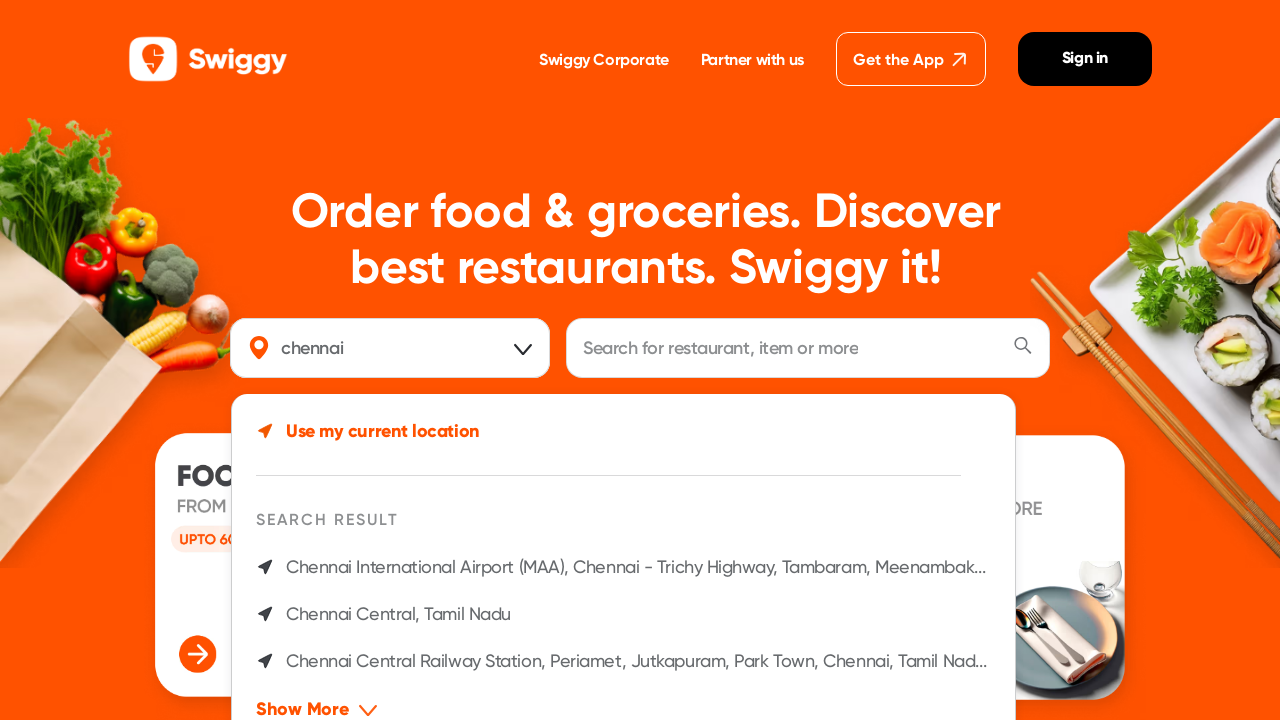